Tests navigation by clicking the Sign In button on the homepage and verifying the page transitions to the login page.

Starting URL: http://zero.webappsecurity.com/

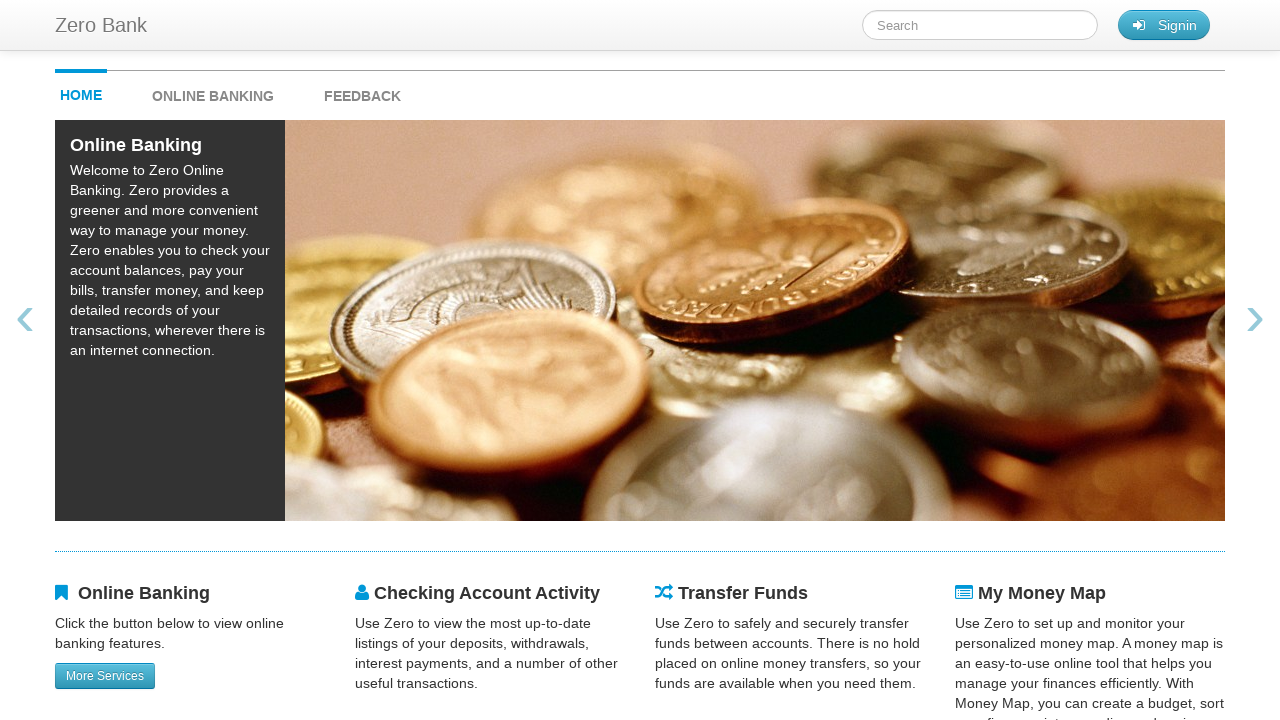

Clicked Sign In button on homepage at (1164, 25) on .signin
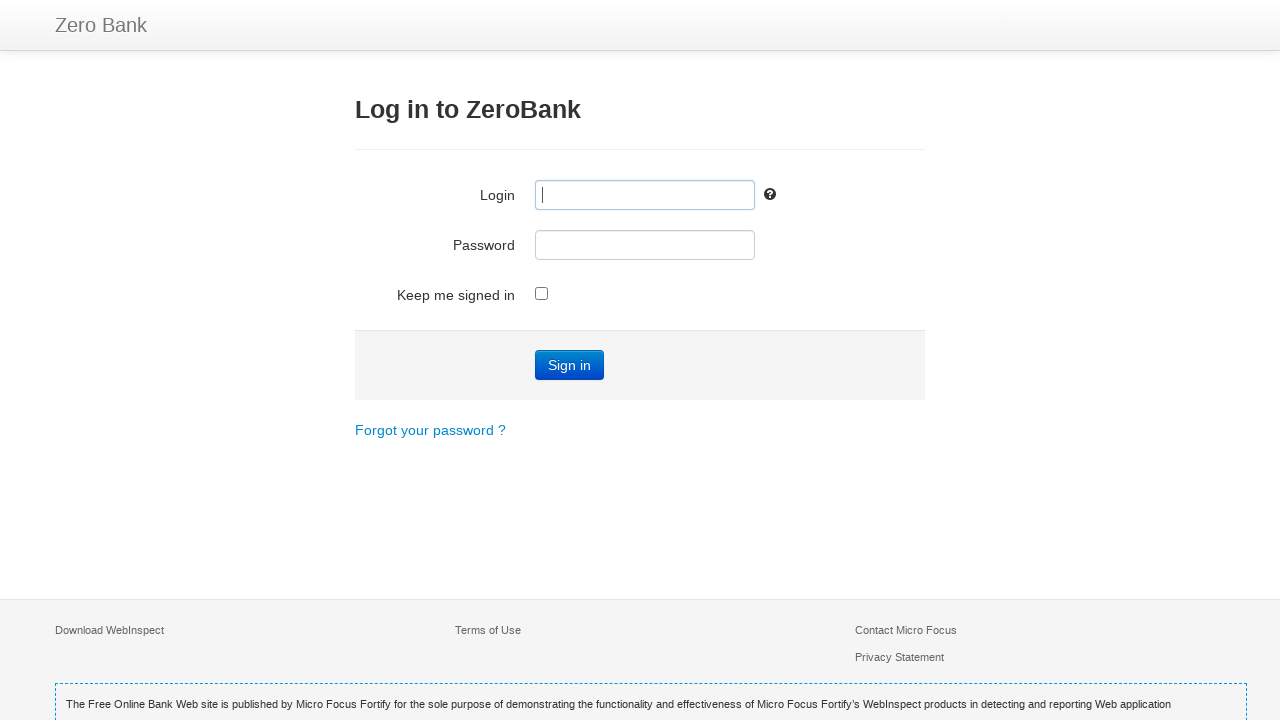

Login page loaded successfully
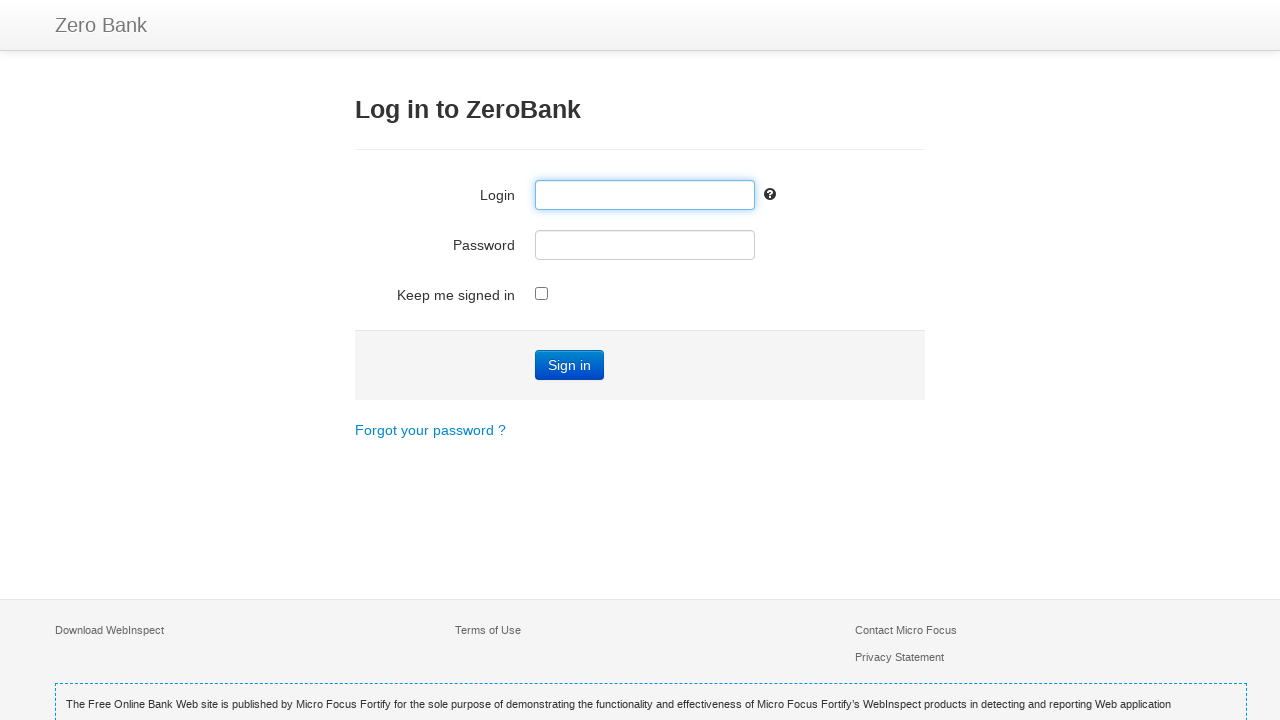

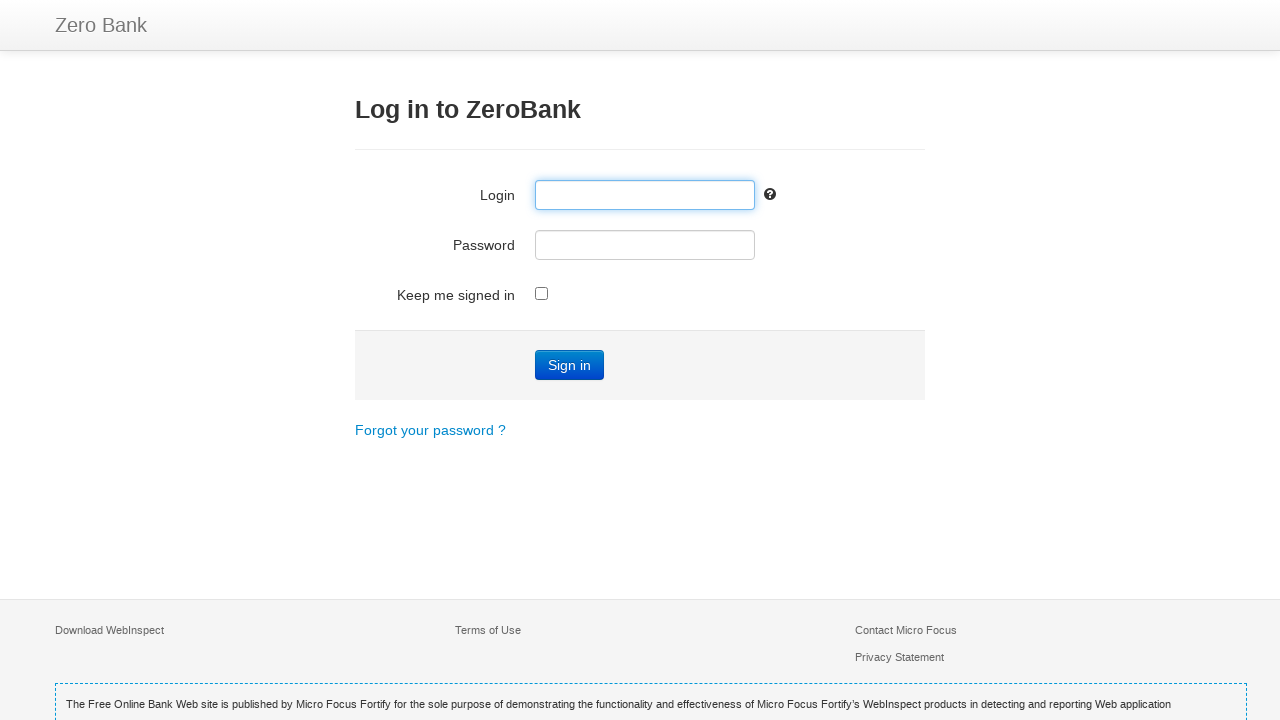